Tests drag and drop functionality on jQuery UI demo page by dragging an element and dropping it onto a target area within an iframe

Starting URL: https://jqueryui.com/droppable/

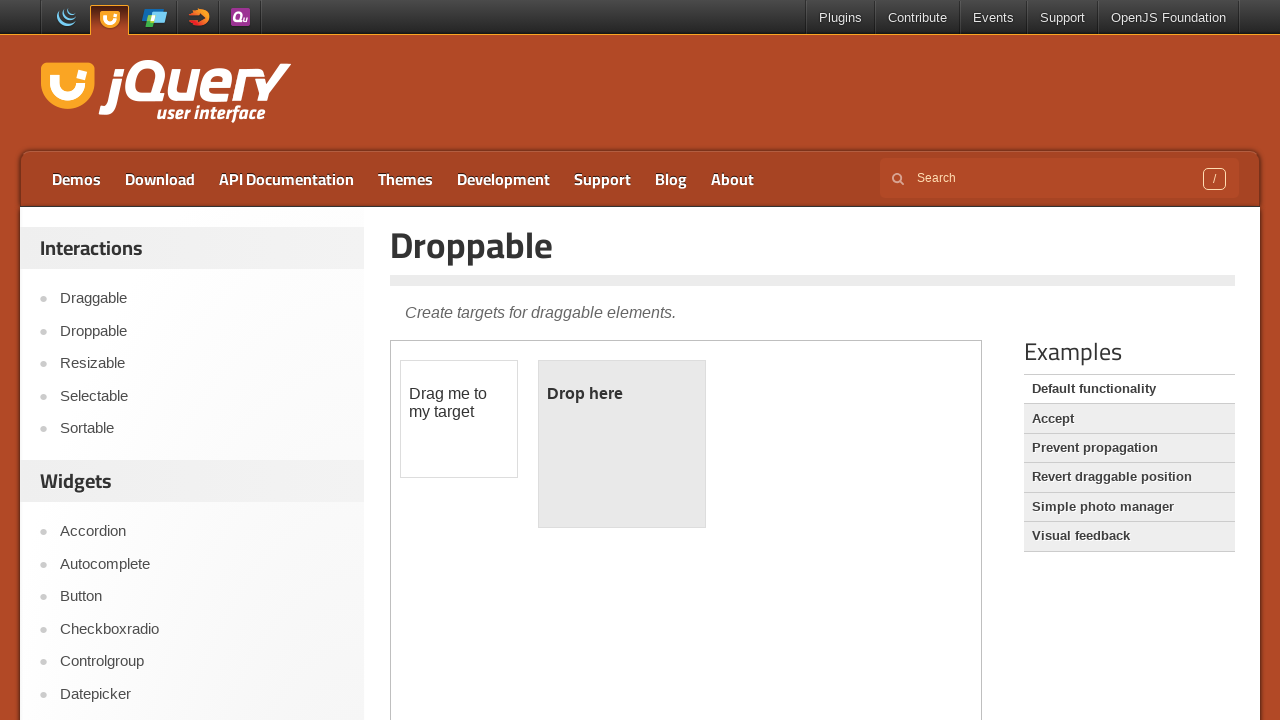

Located the iframe containing the drag and drop demo
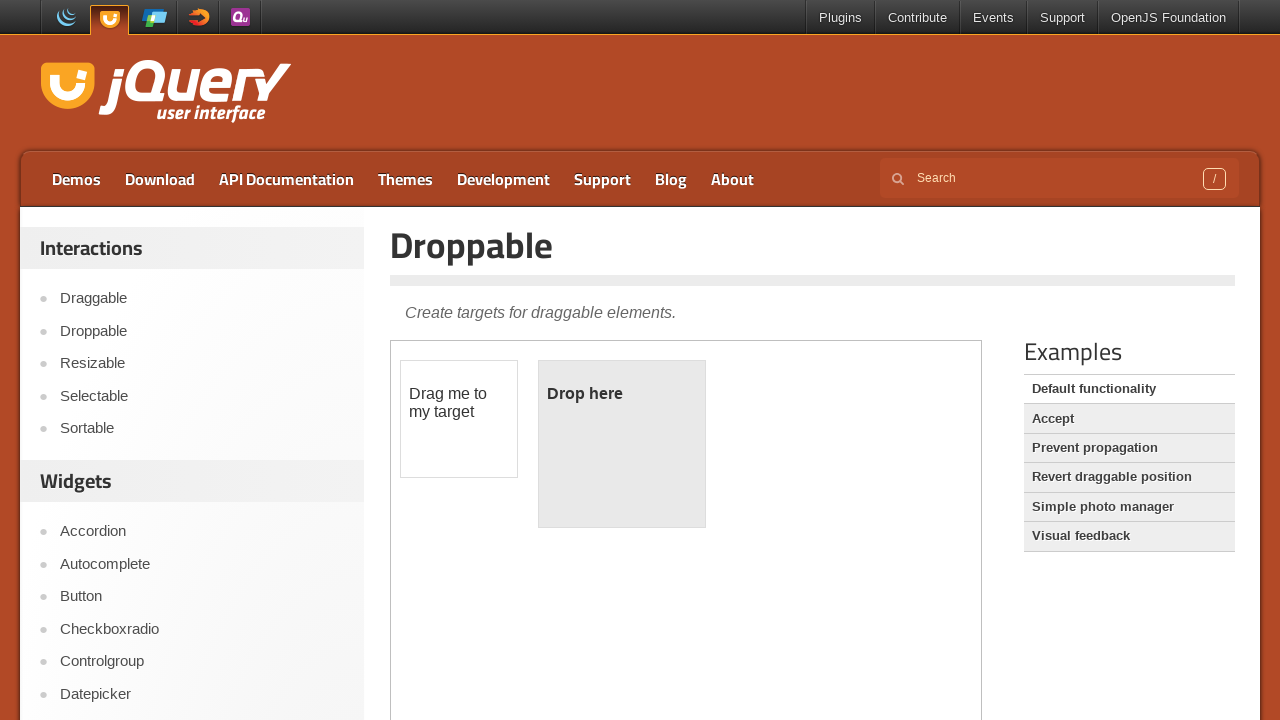

Located the draggable element with ID 'draggable'
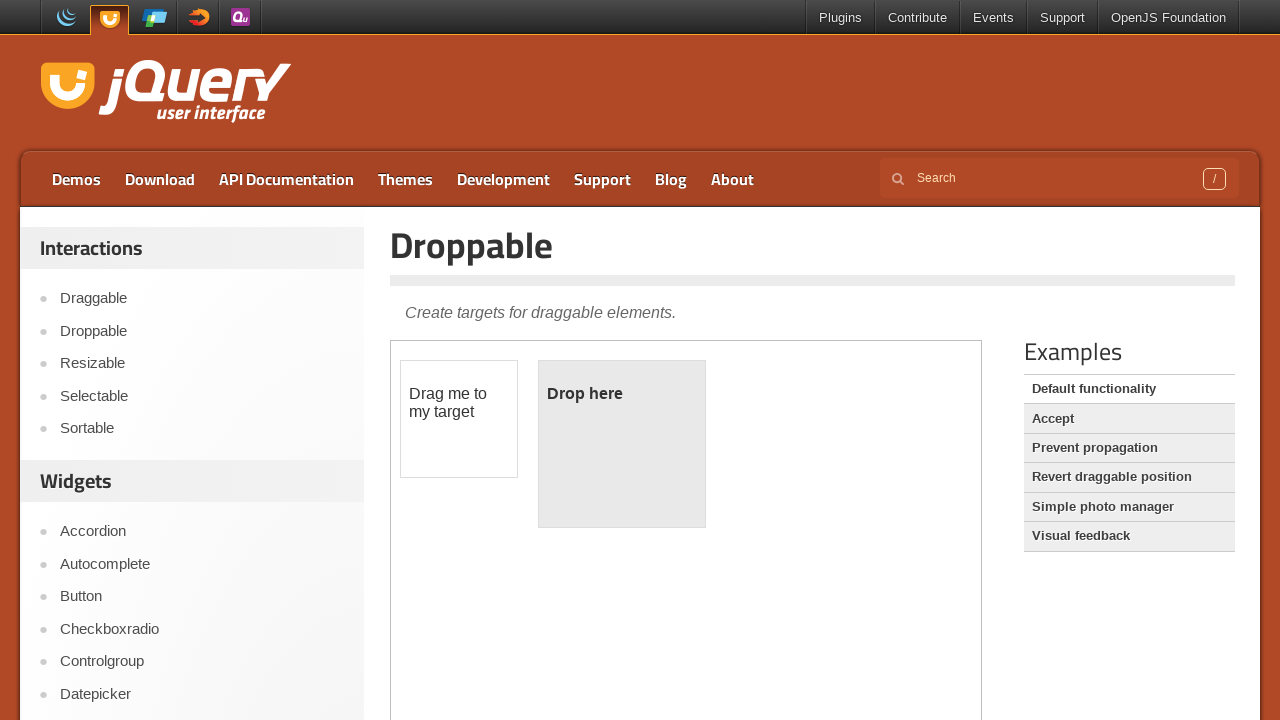

Located the droppable target element with ID 'droppable'
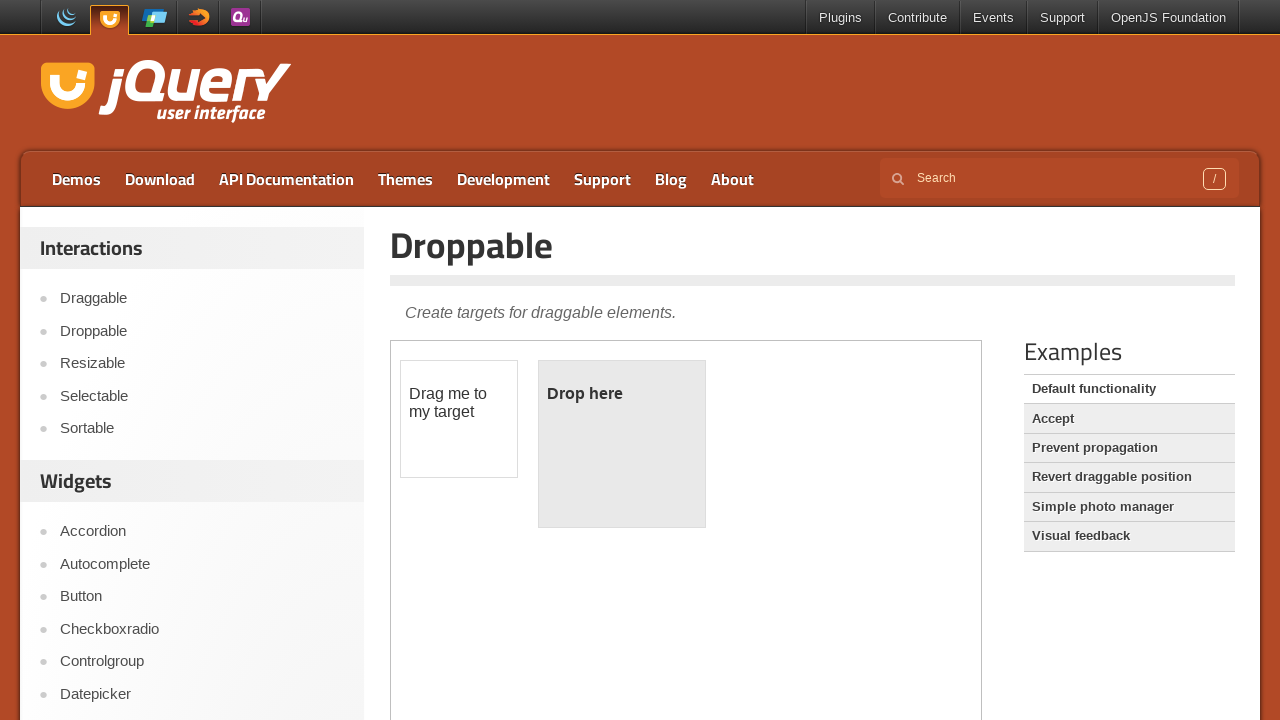

Dragged the draggable element and dropped it onto the droppable target area at (622, 444)
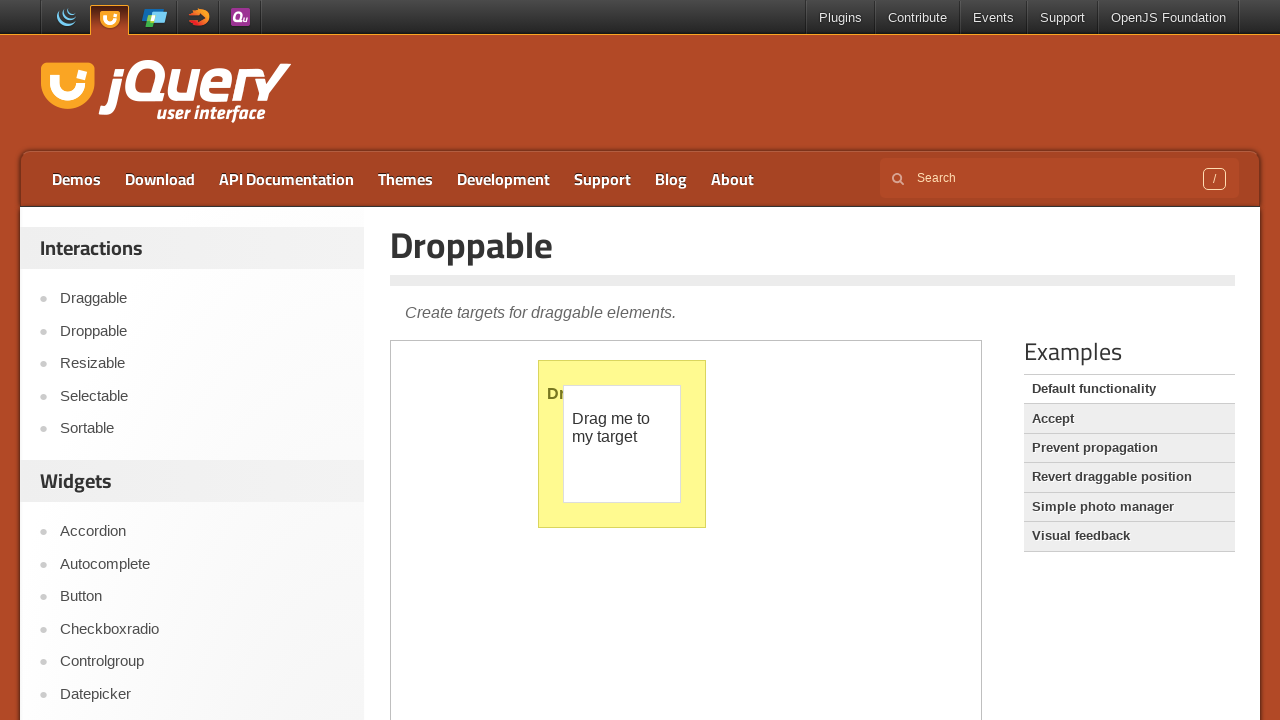

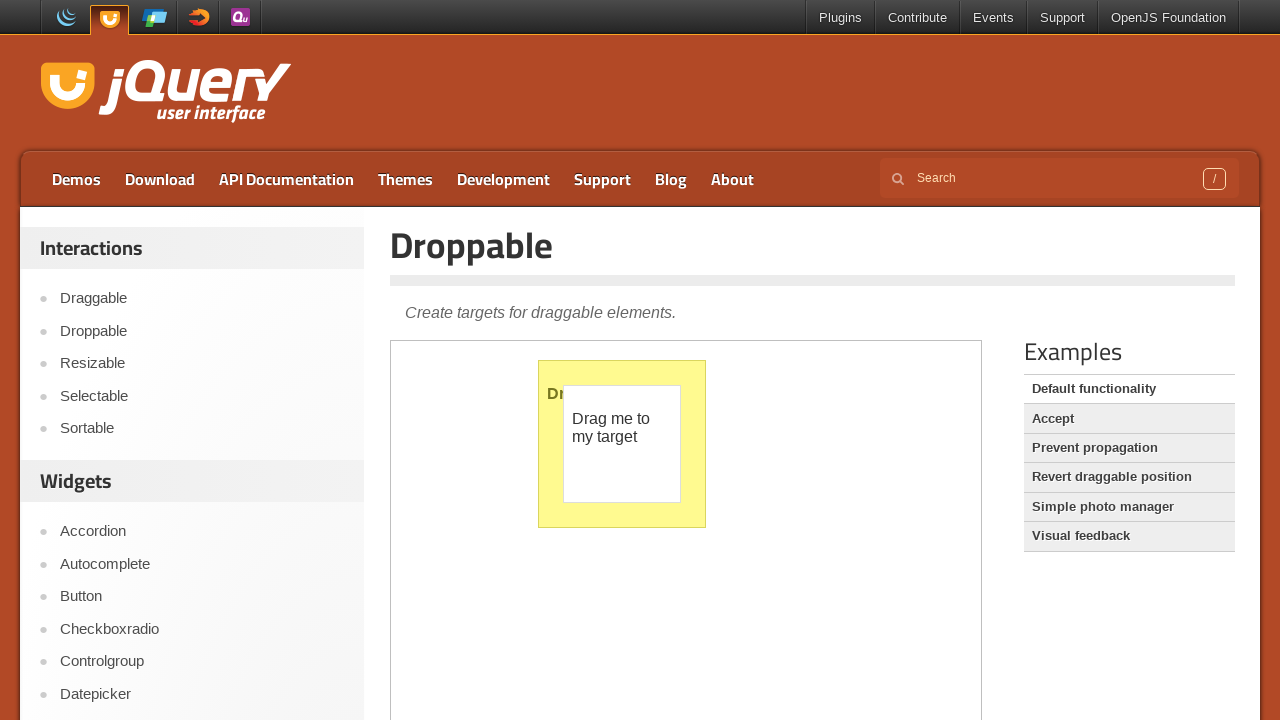